Tests dynamic loading functionality by navigating to two different dynamic loading examples on the-internet.herokuapp.com, clicking start buttons to trigger content loading on each.

Starting URL: https://the-internet.herokuapp.com/dynamic_loading

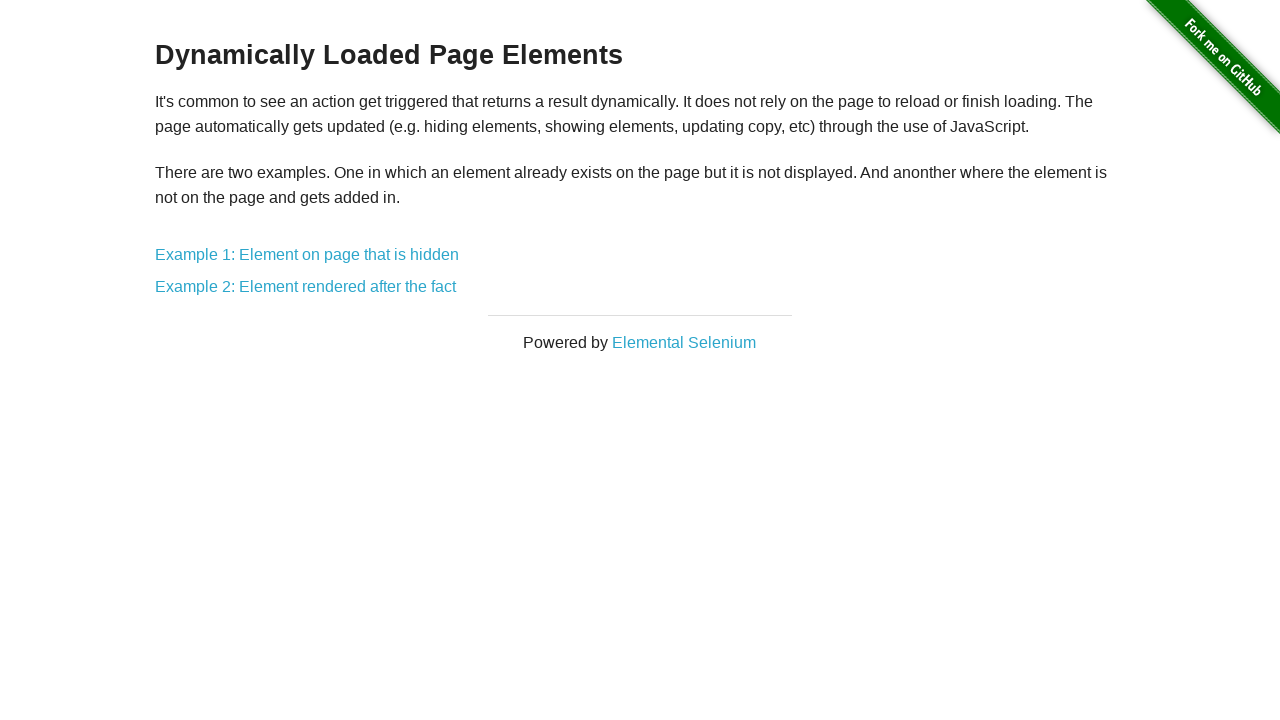

Clicked on Example 1: Element on page that is hidden at (307, 255) on xpath=//*[@id='content']/div/a[1]
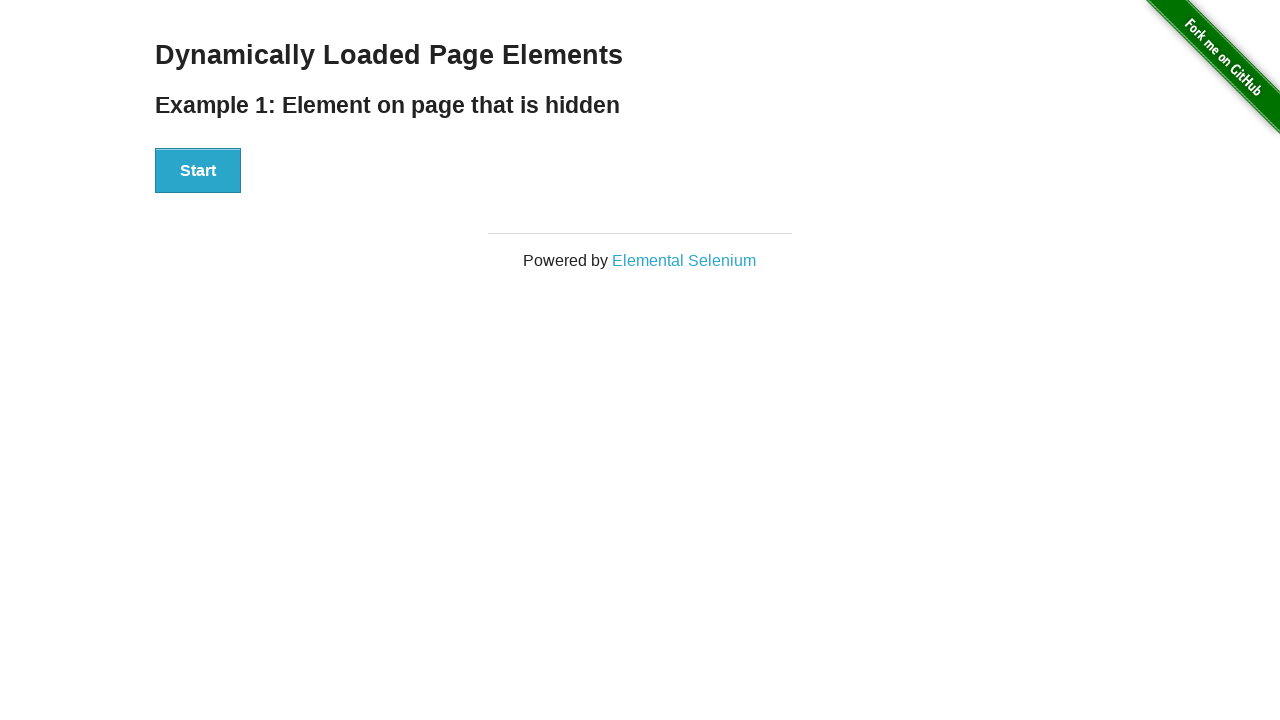

Clicked Start button to trigger loading in Example 1 at (198, 171) on xpath=//*[@id='start']/button
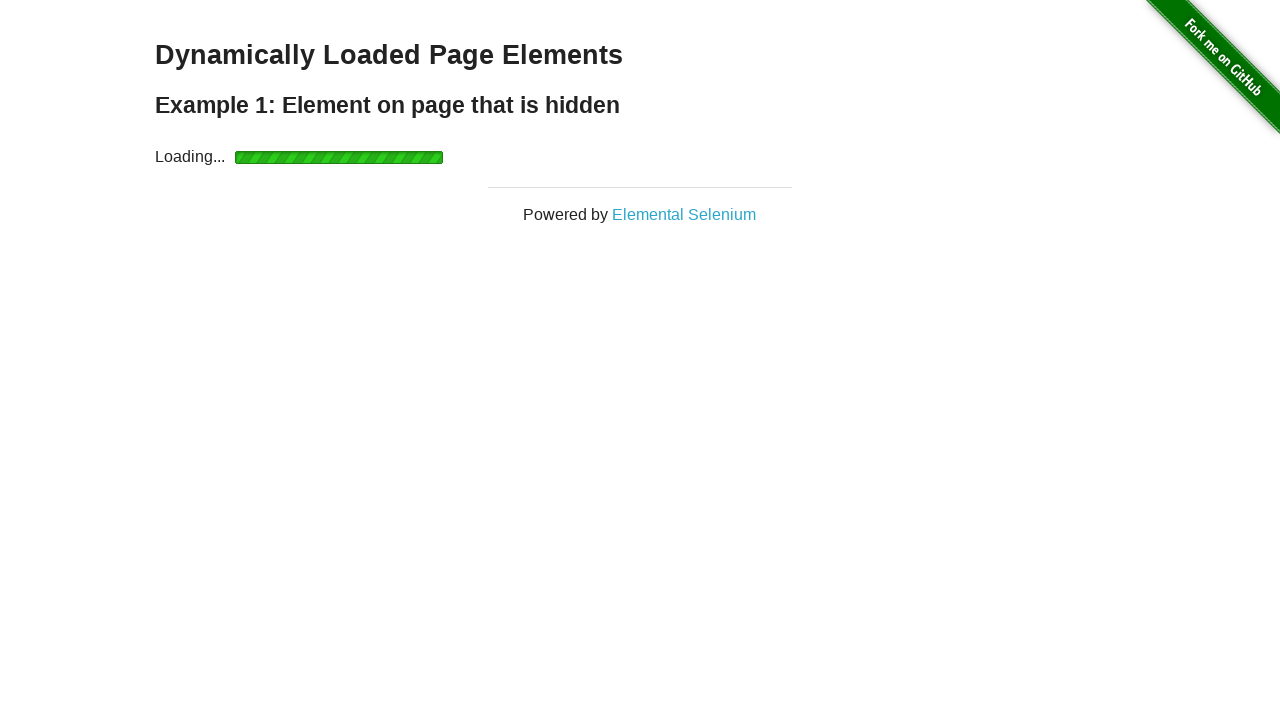

Waited for Example 1 content to load and appear
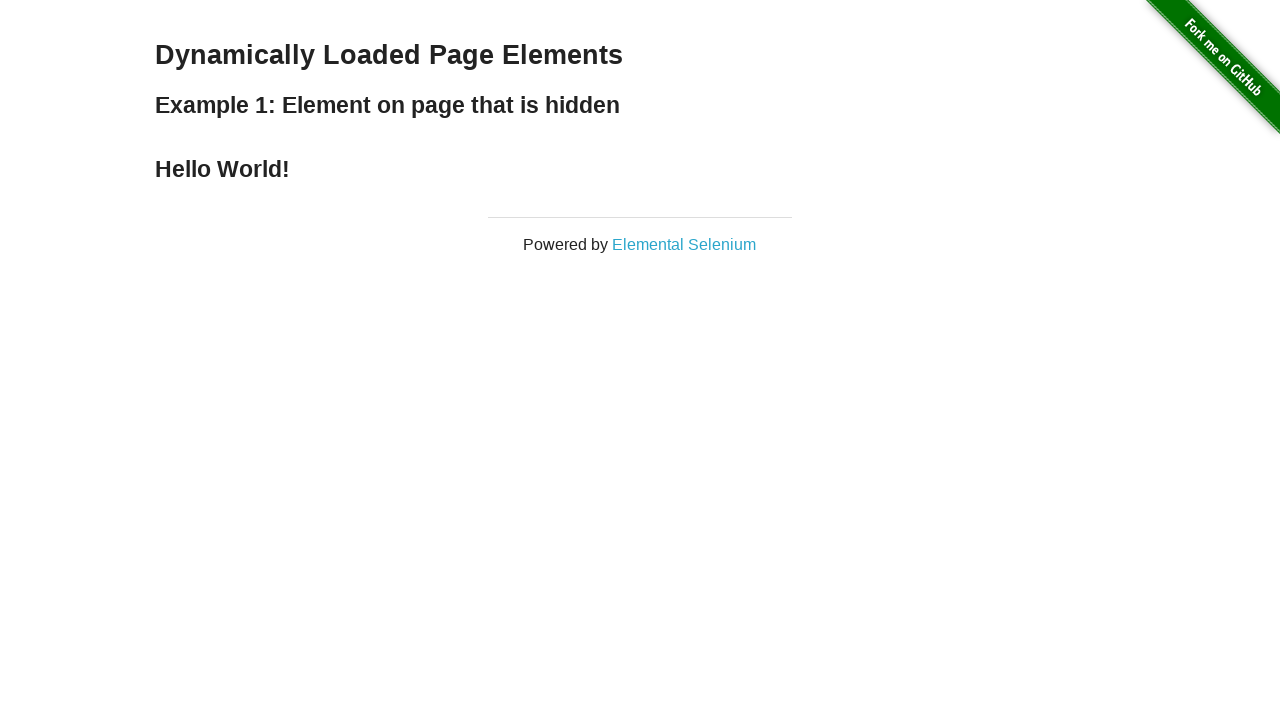

Navigated back to dynamic loading main page
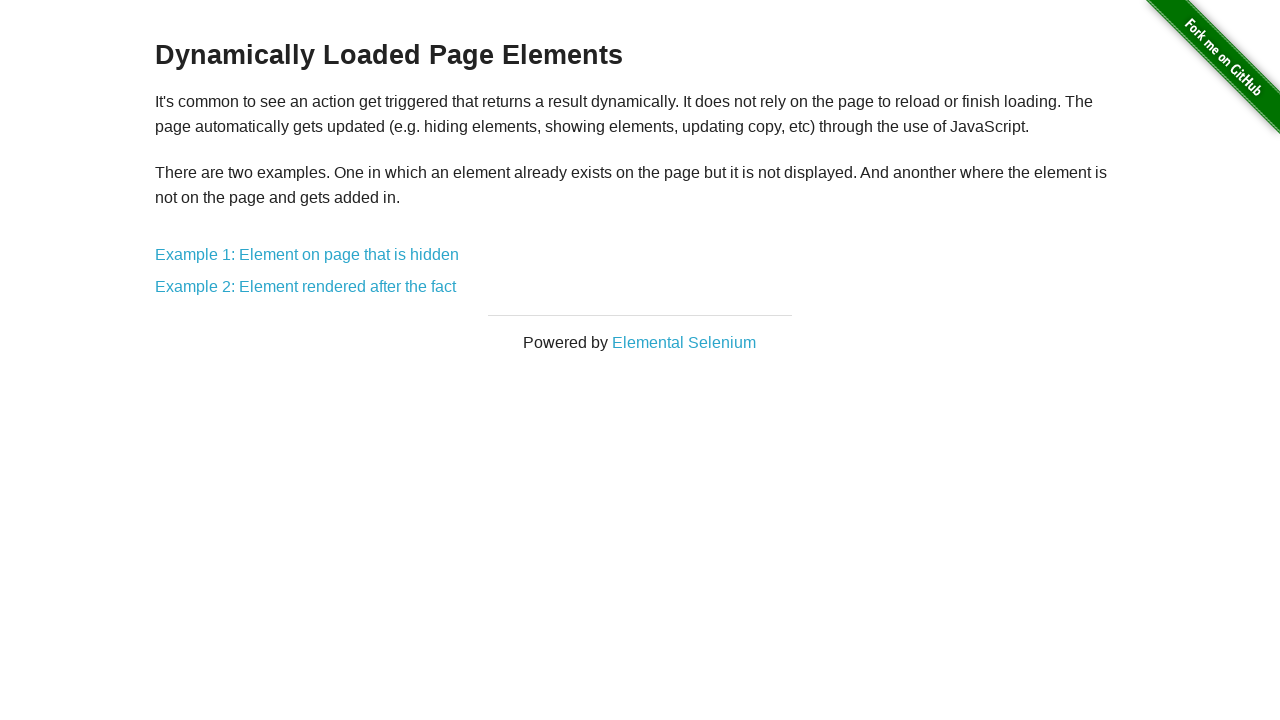

Clicked on Example 2: Element rendered after the fact at (306, 287) on xpath=//*[@id='content']/div/a[2]
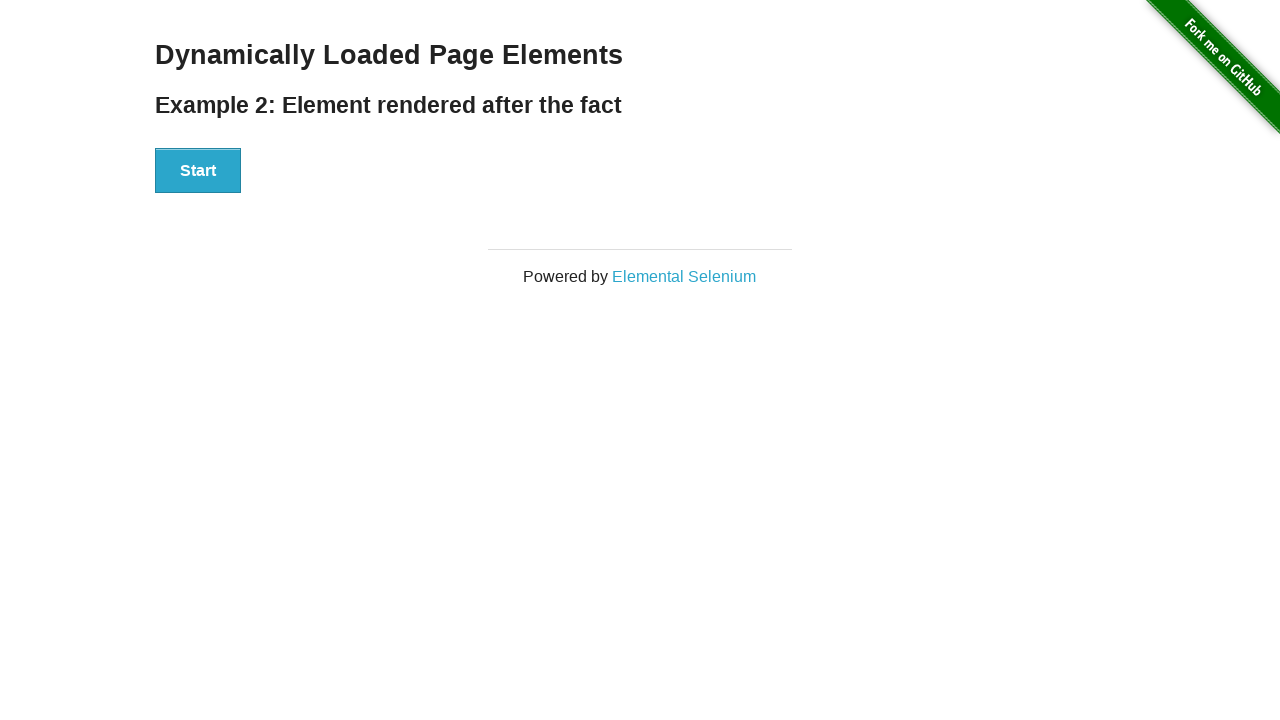

Clicked Start button to trigger loading in Example 2 at (198, 171) on xpath=//*[@id='start']/button
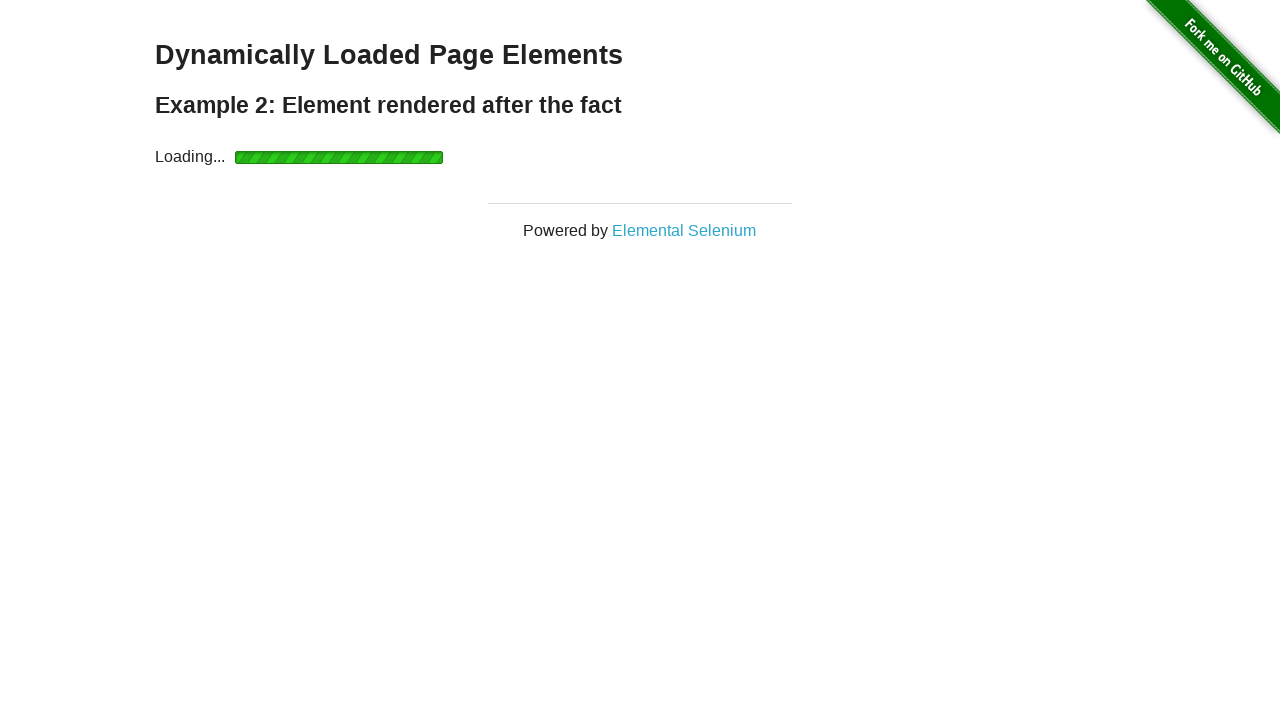

Waited for Example 2 content to load and appear
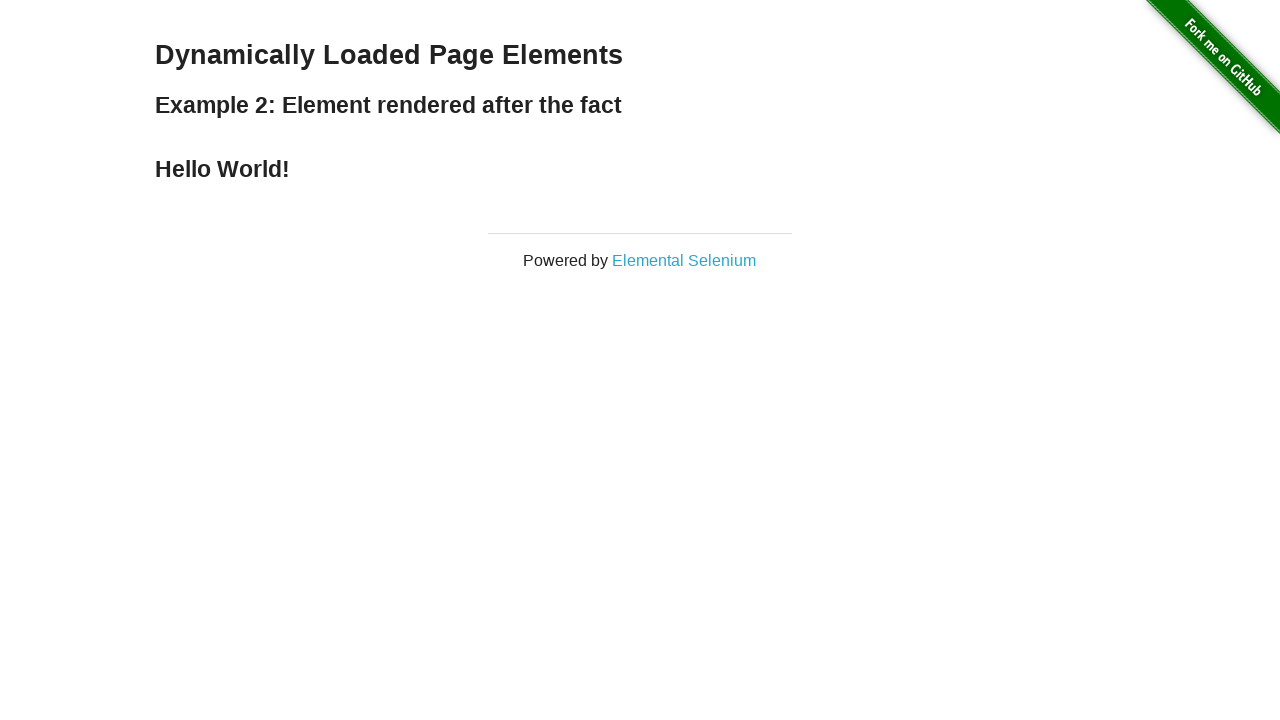

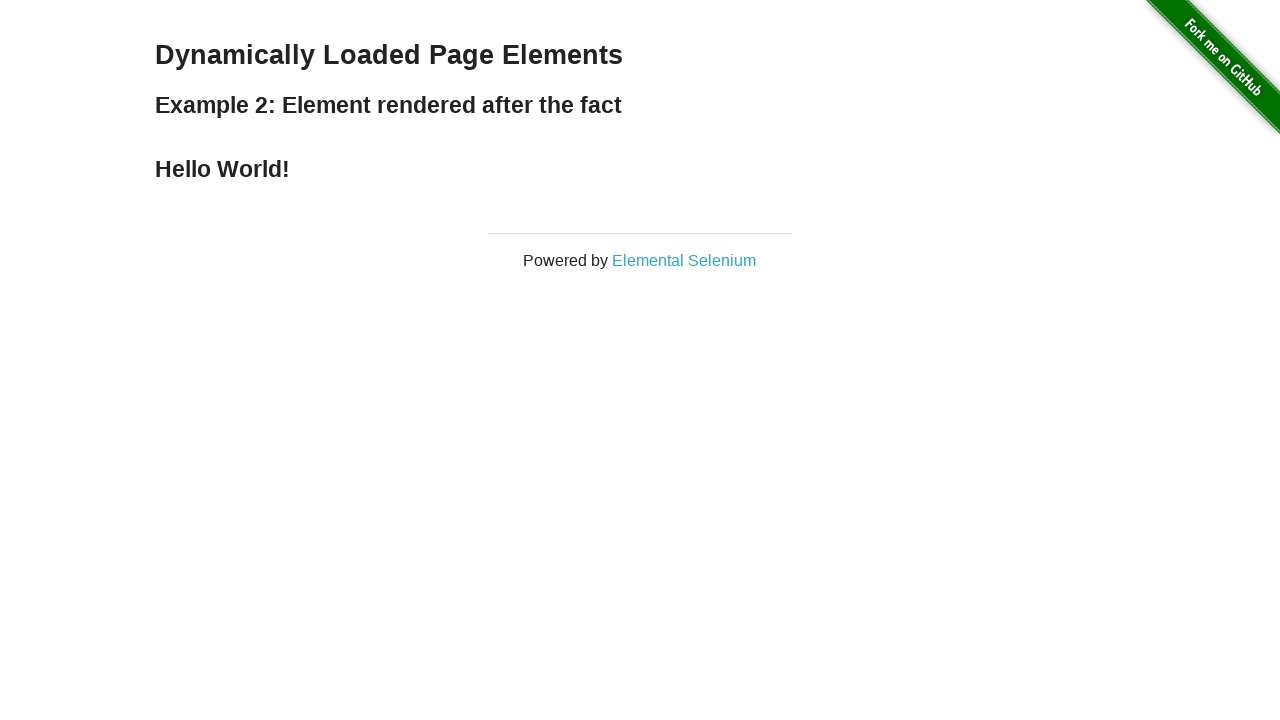